Navigates to Honda Two Wheelers India website and verifies the page loads successfully.

Starting URL: https://www.honda2wheelersindia.com/

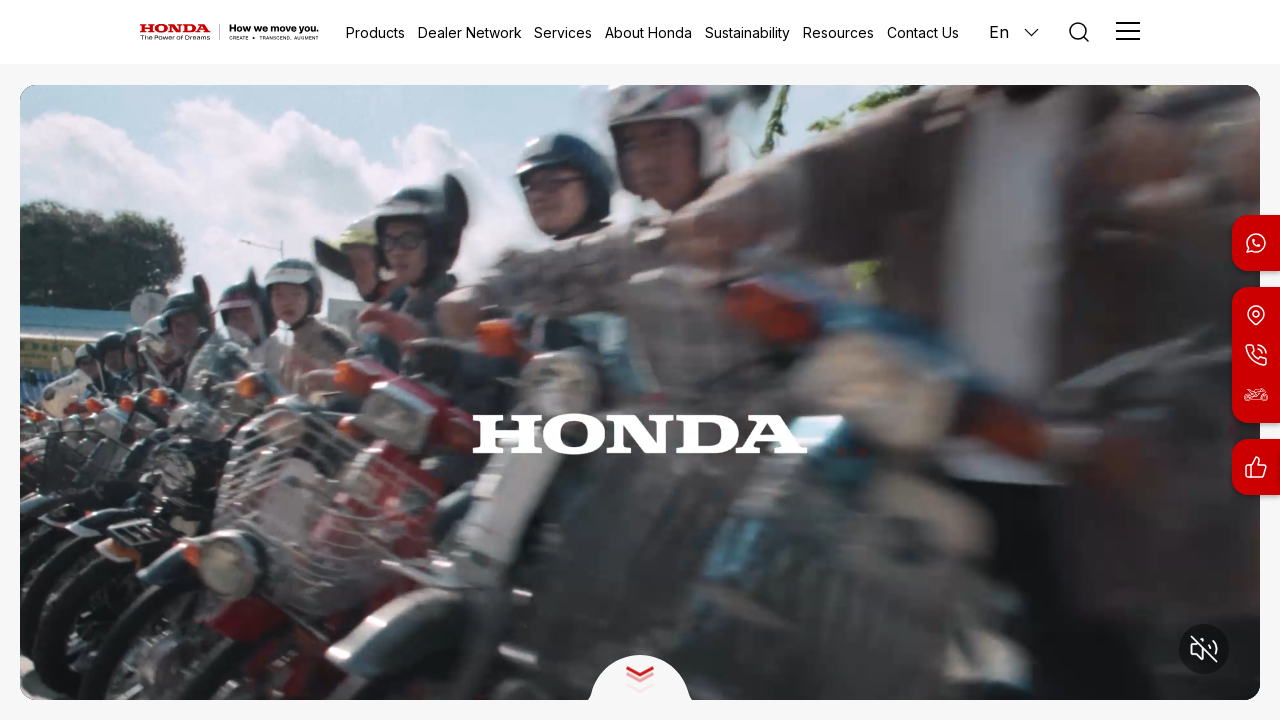

Waited for page DOM content to load
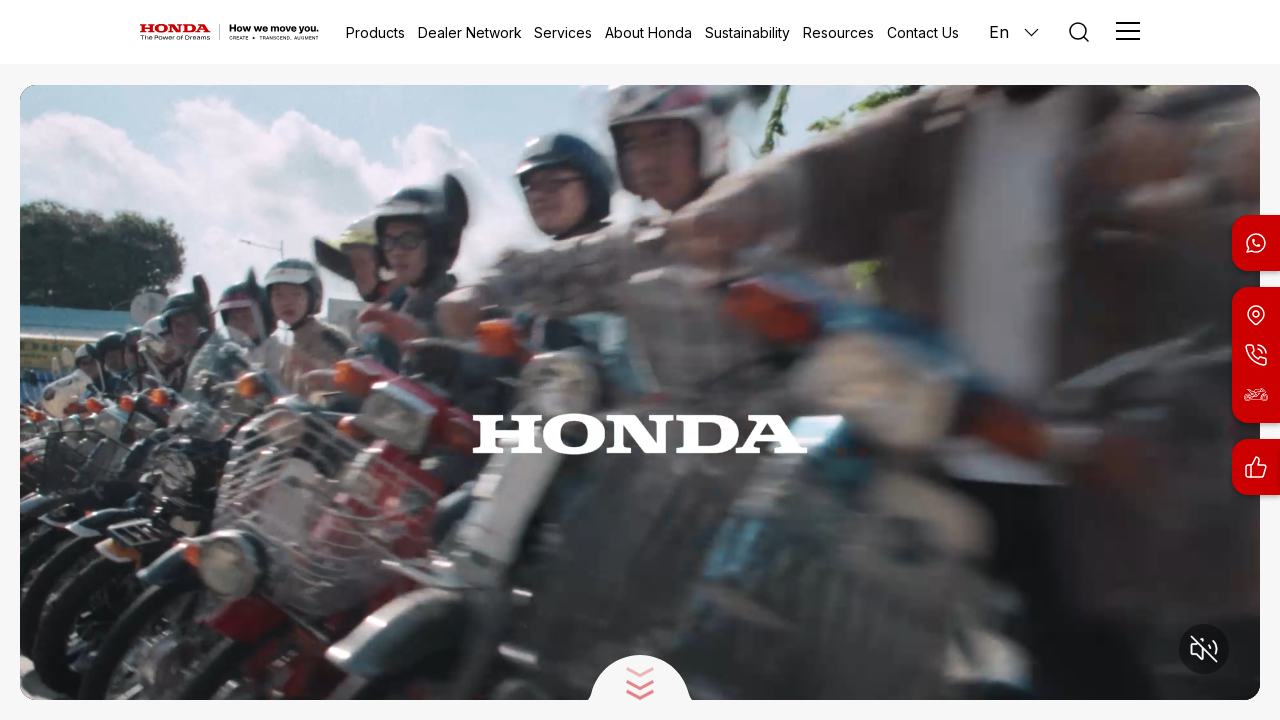

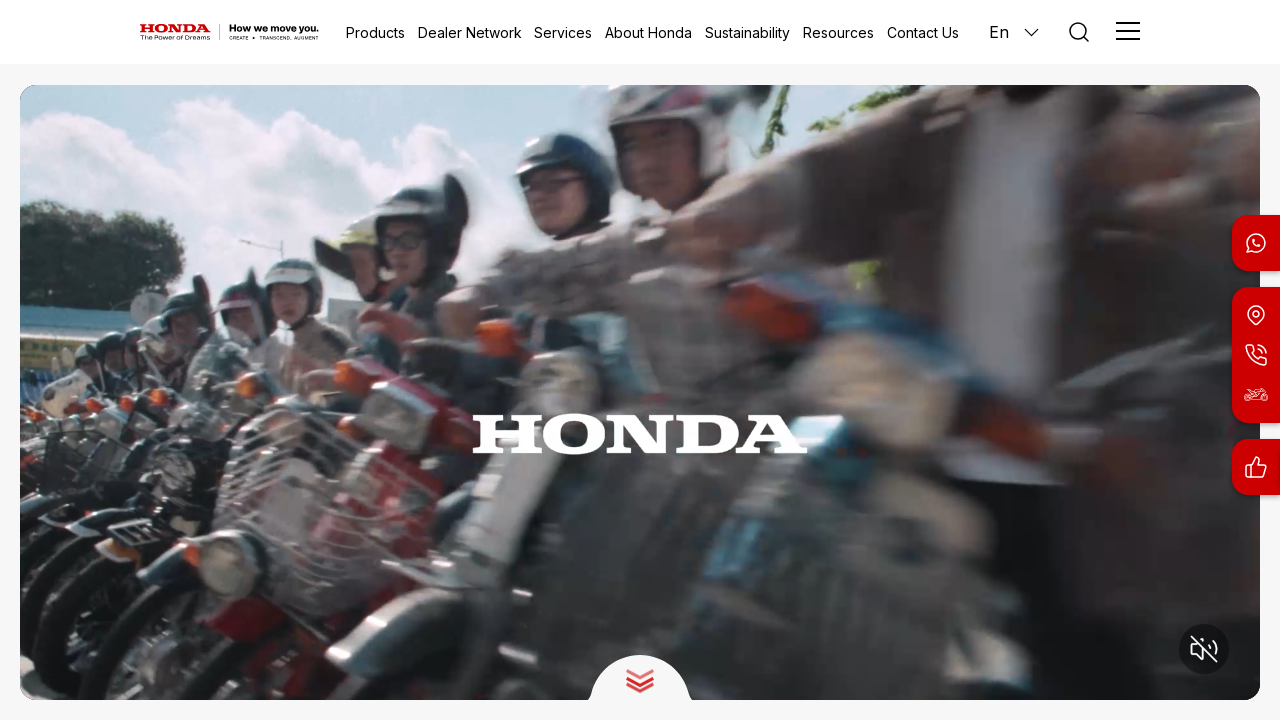